Tests horizontal slider movement using keyboard arrow keys by moving the slider to various positions (start, middle, end, and invalid positions) and verifying the slider value updates correctly.

Starting URL: http://the-internet.herokuapp.com/horizontal_slider

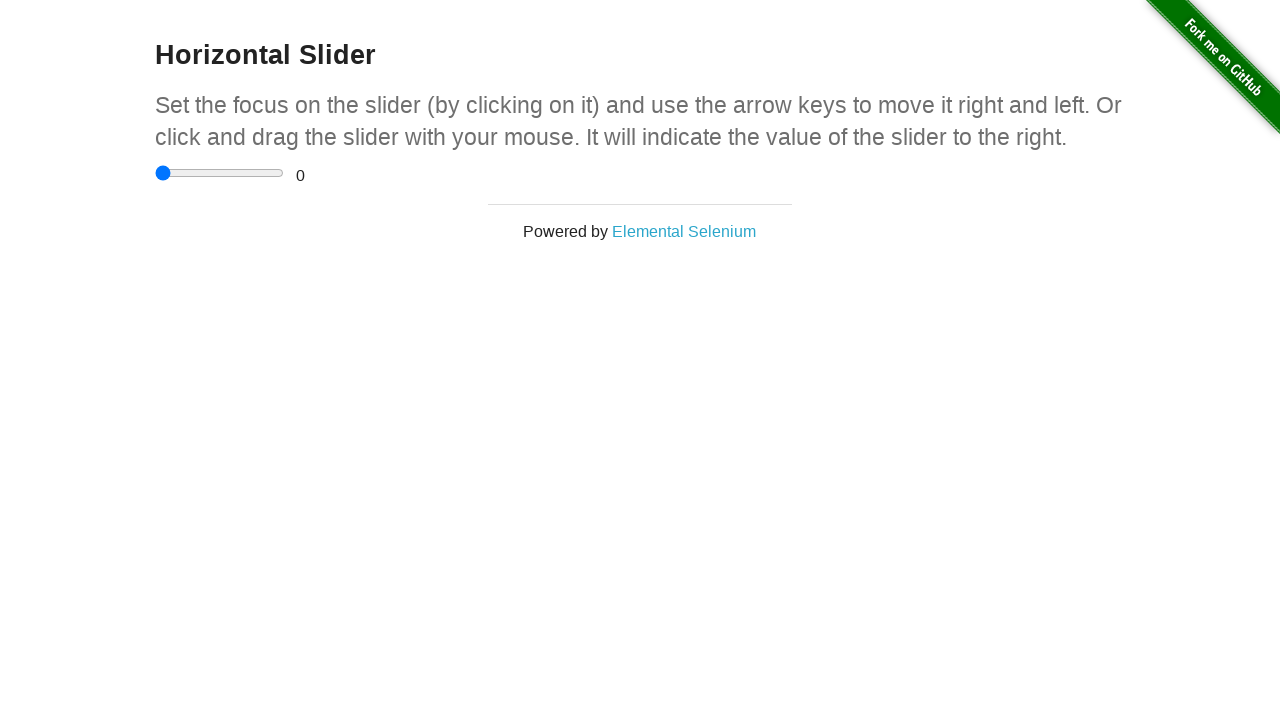

Waited for slider container to be visible
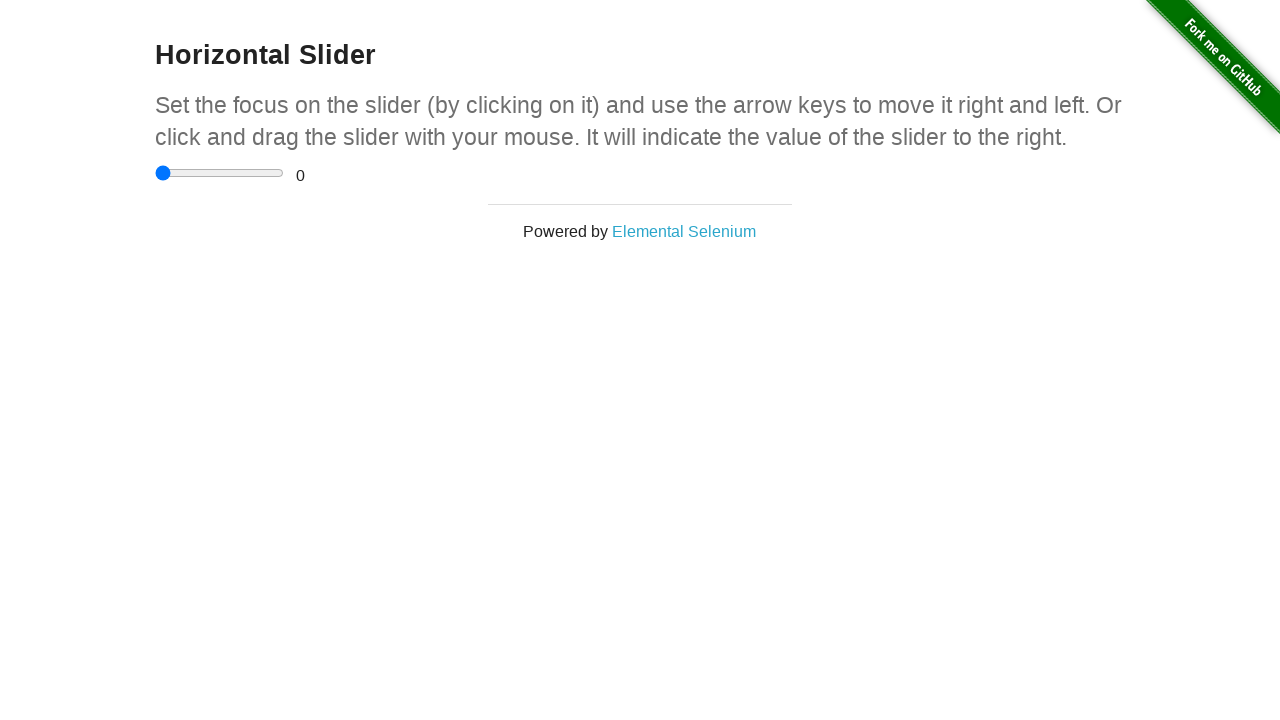

Located the horizontal slider input element
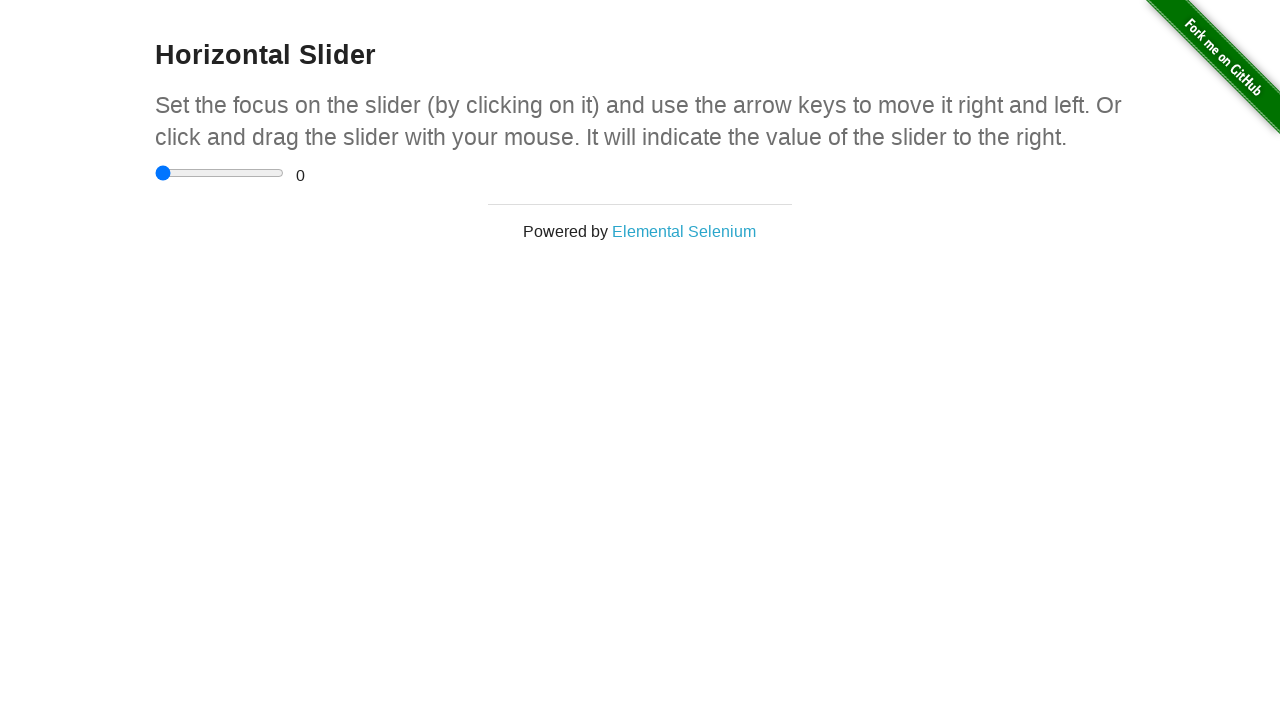

Focused on the slider element on div.sliderContainer input
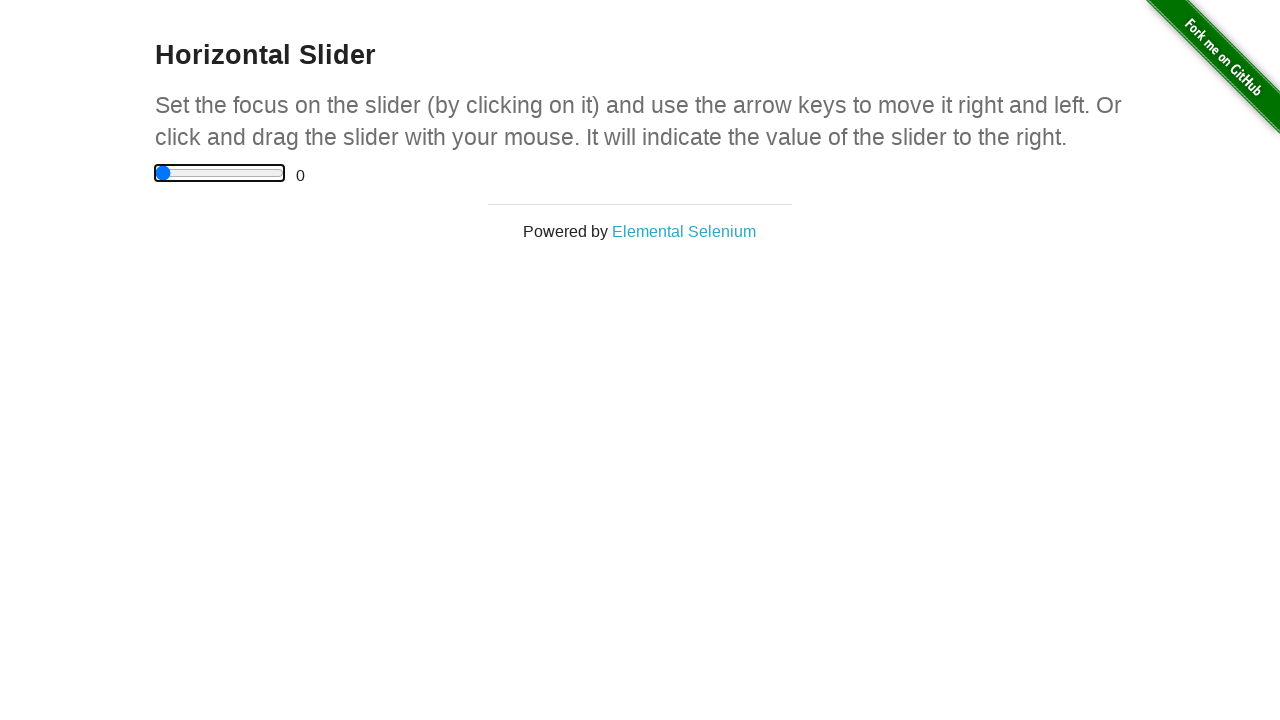

Pressed ArrowLeft 10 times to move slider to start position on div.sliderContainer input
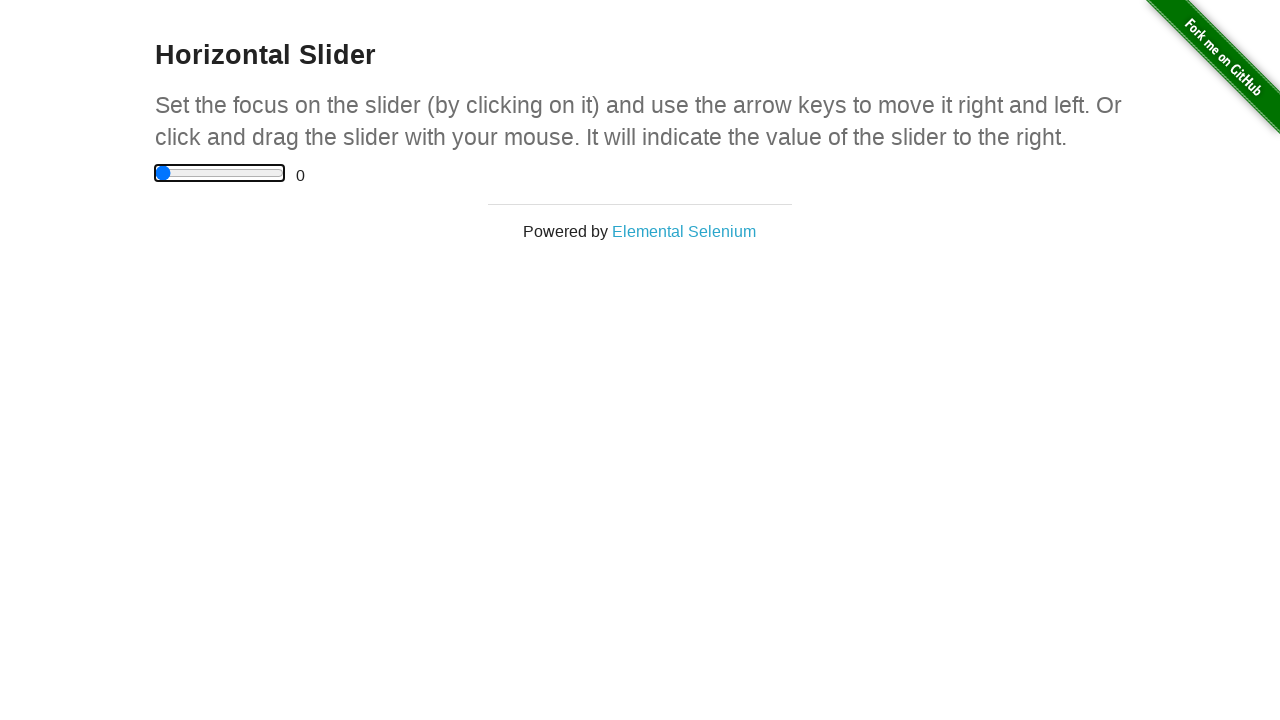

Located the range value display element
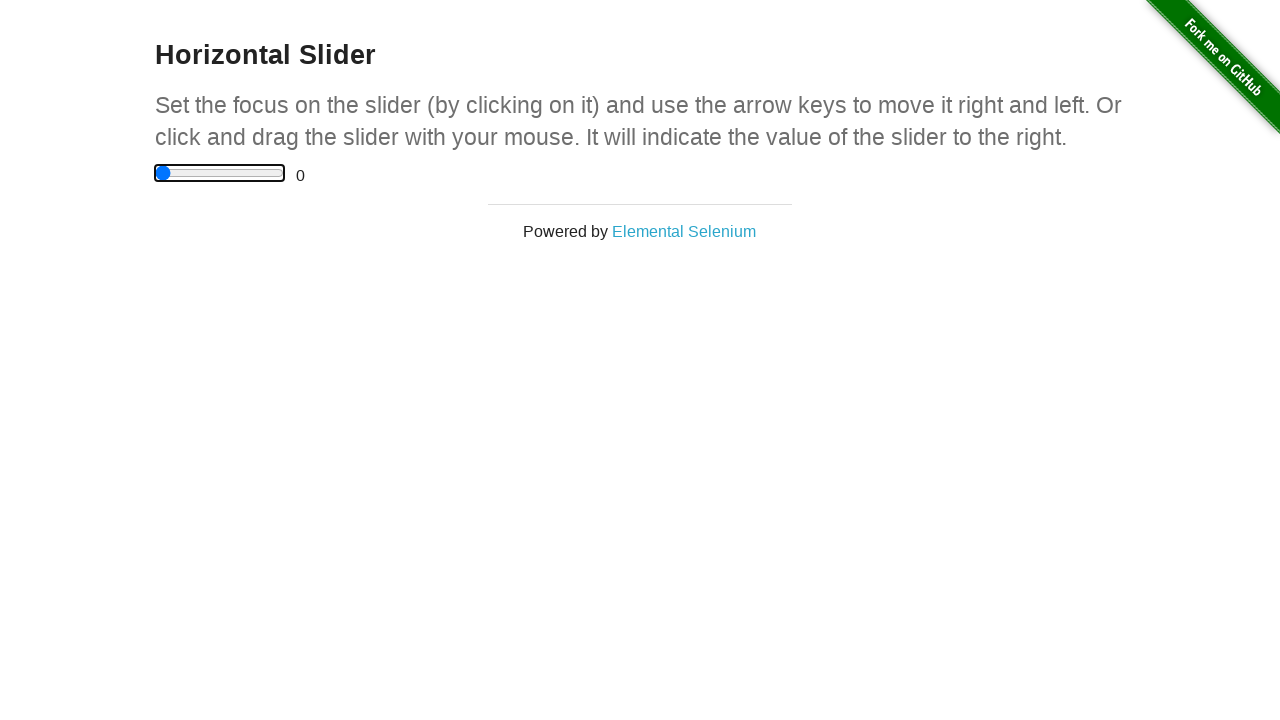

Verified slider is at start position (value = 0)
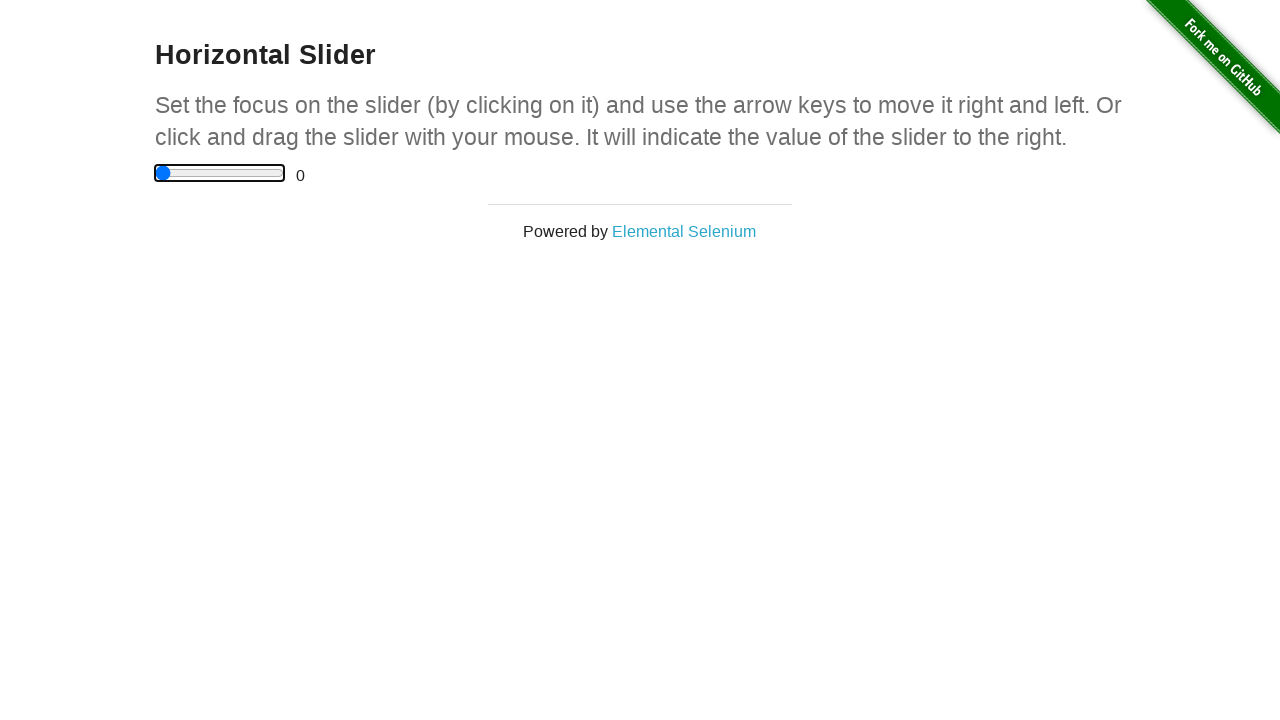

Pressed ArrowRight 5 times to move slider towards middle position on div.sliderContainer input
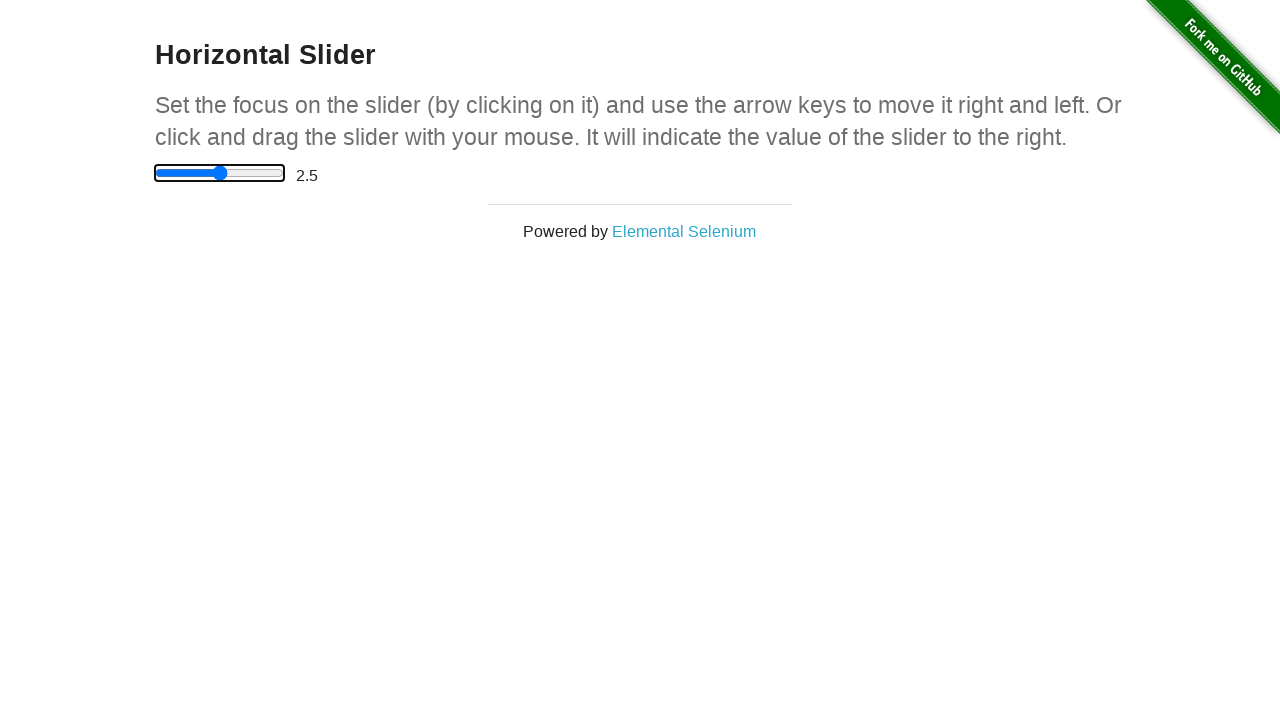

Pressed ArrowRight 5 more times to move slider to end position on div.sliderContainer input
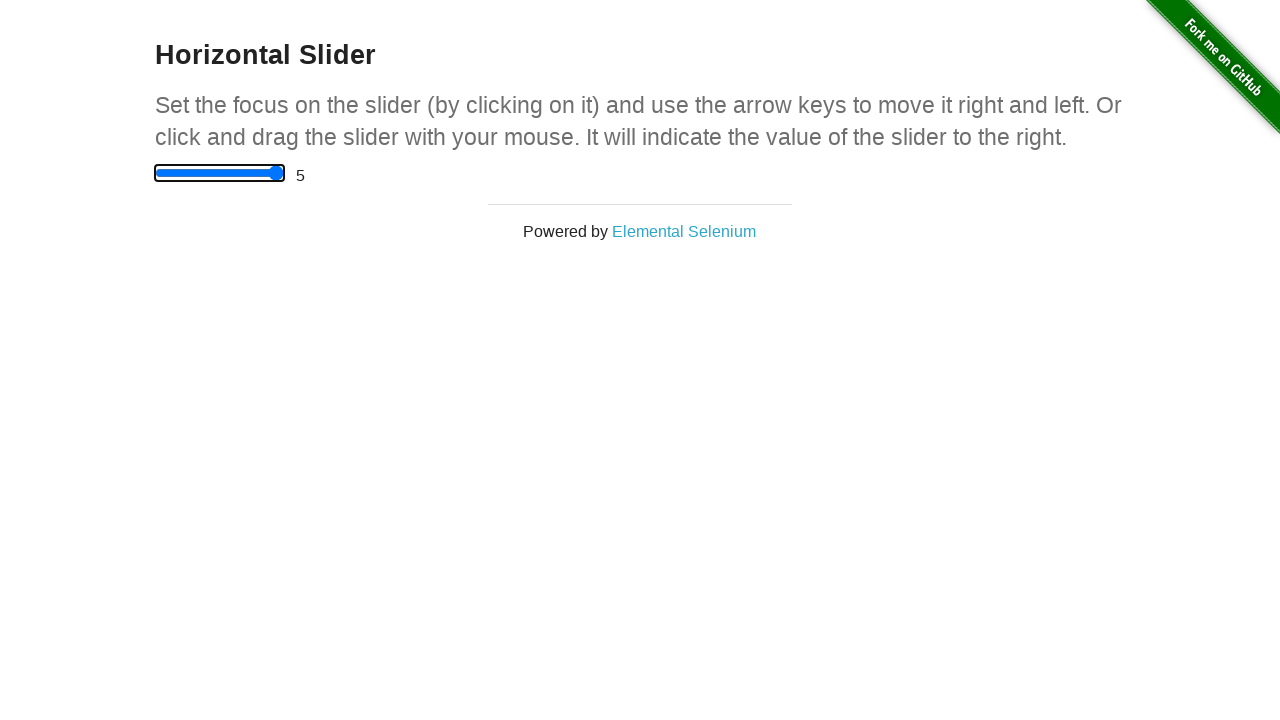

Verified slider is at end position (value = 5)
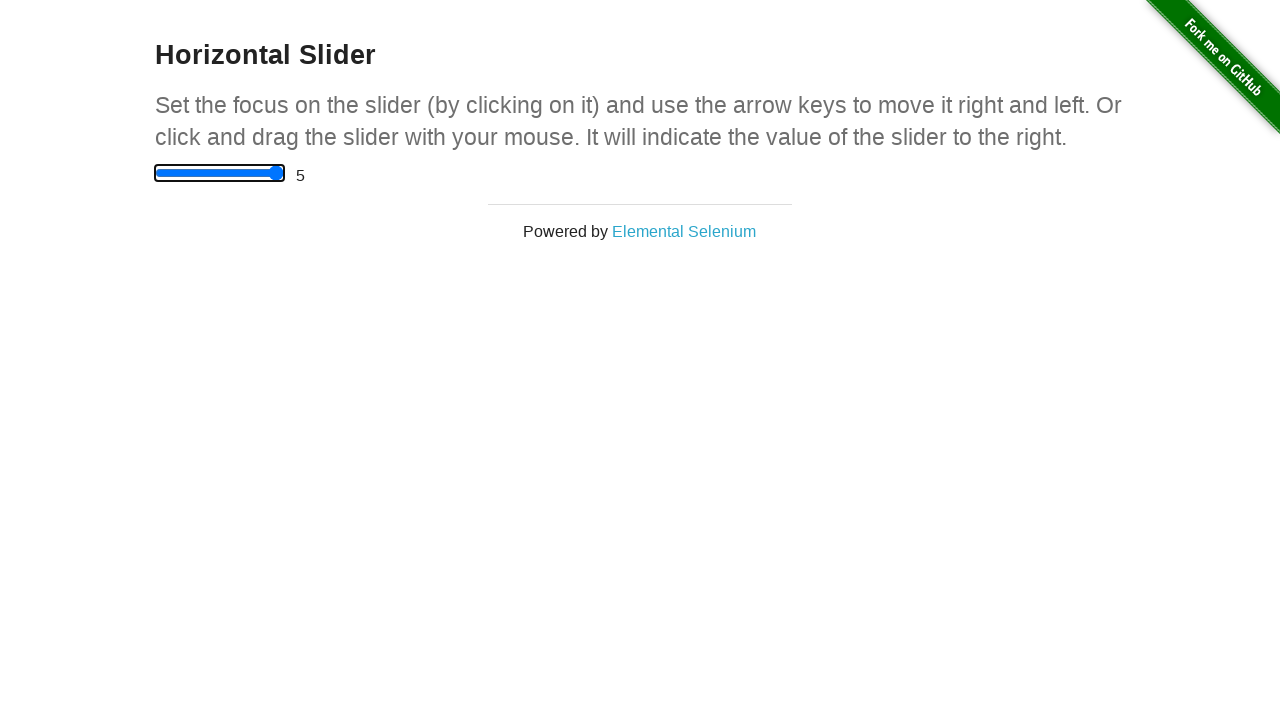

Pressed ArrowRight once to attempt moving slider beyond end position on div.sliderContainer input
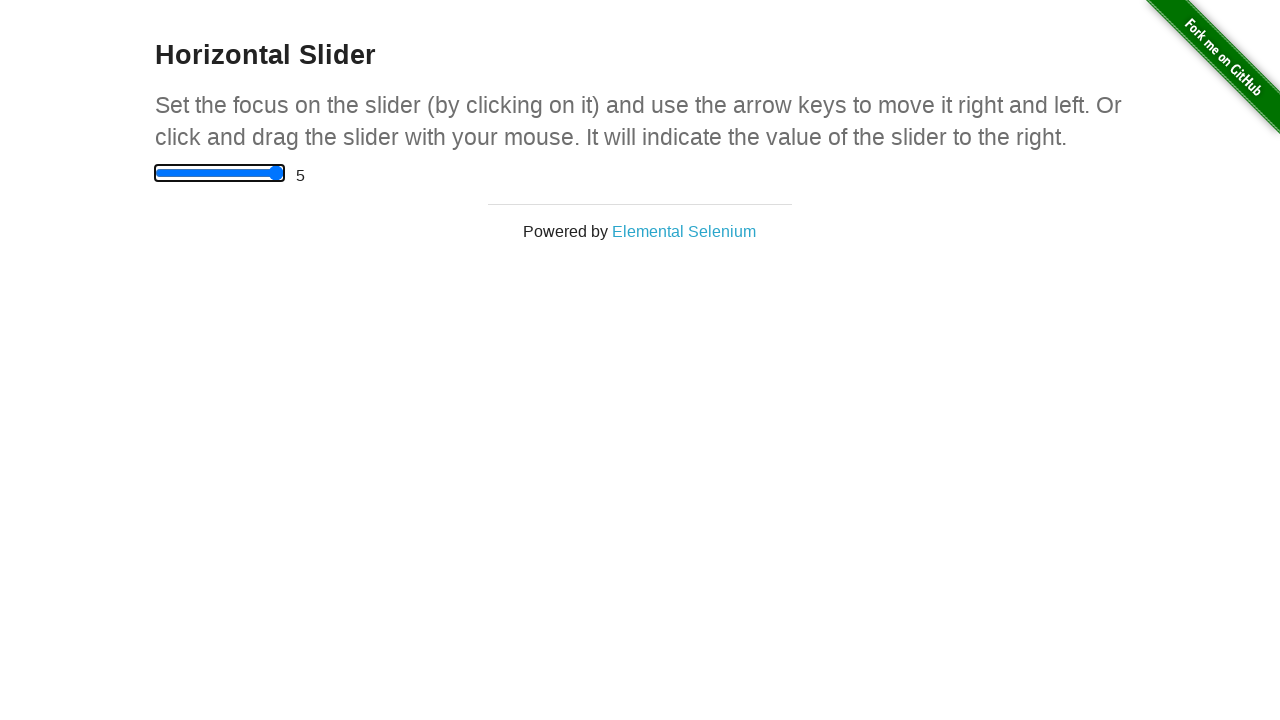

Verified slider remains at end position when attempting to move beyond (value = 5)
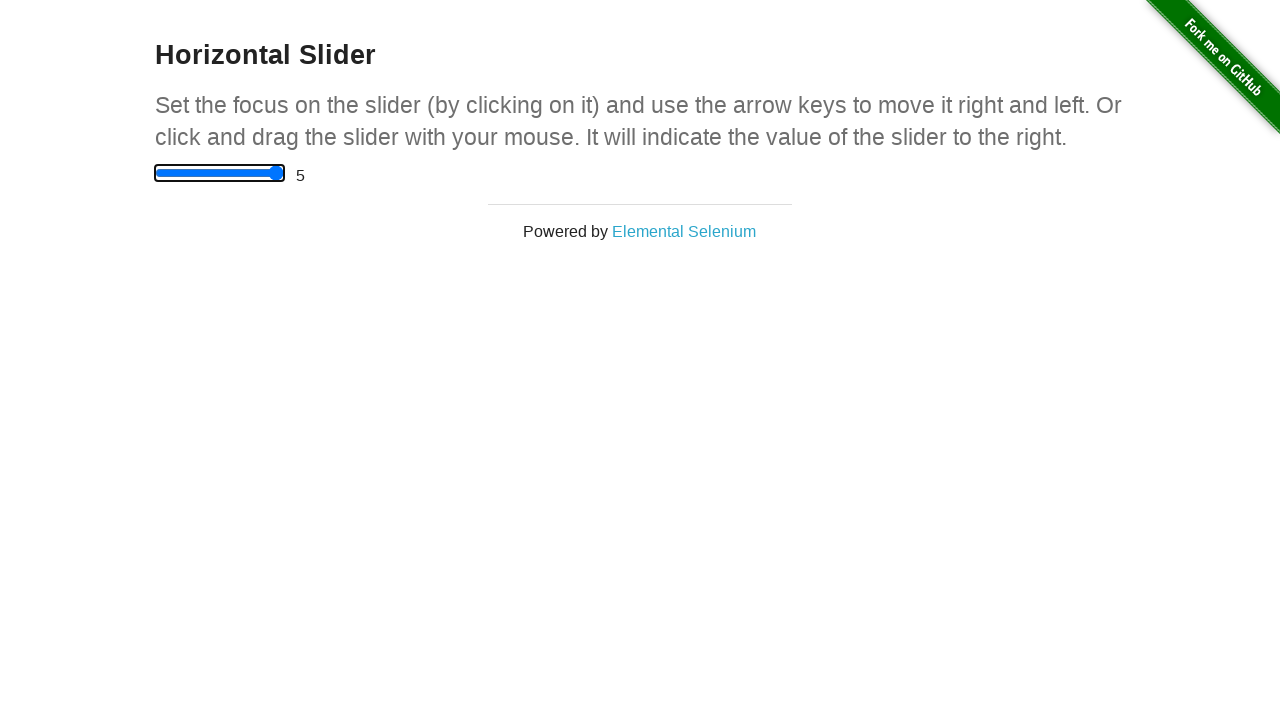

Pressed ArrowLeft 10 times to move slider back to start position on div.sliderContainer input
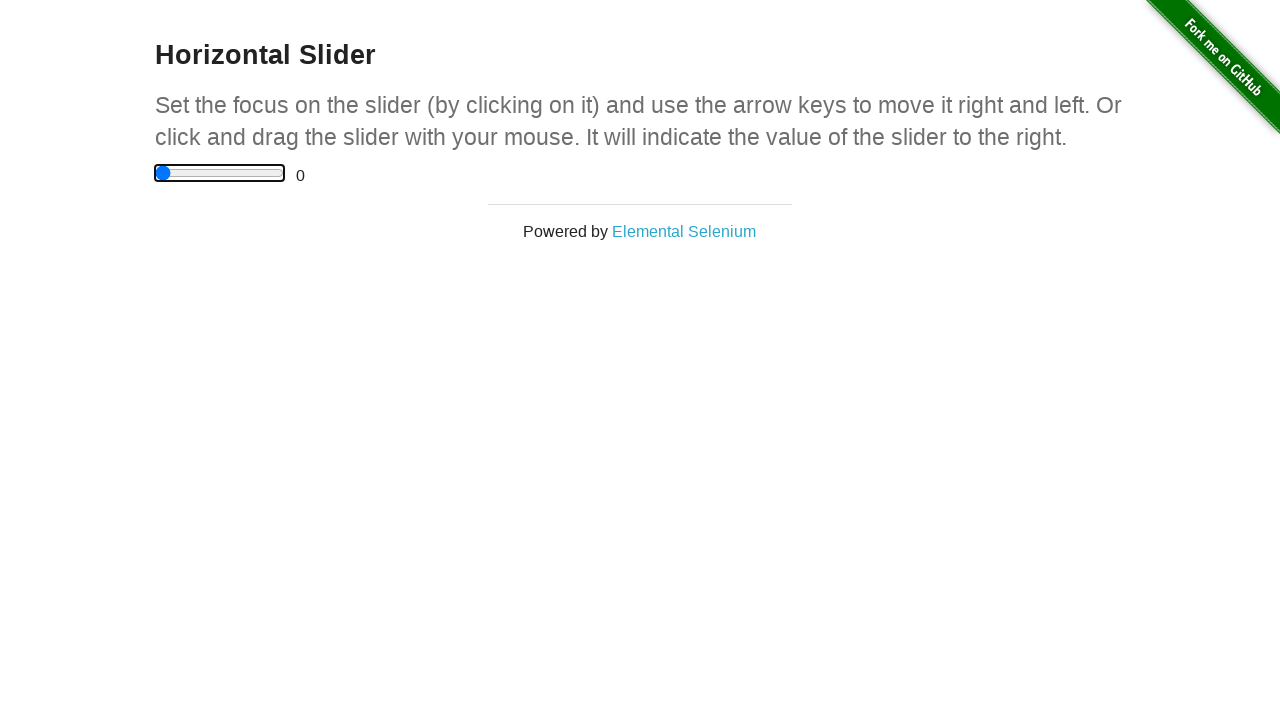

Verified slider is back at start position (value = 0)
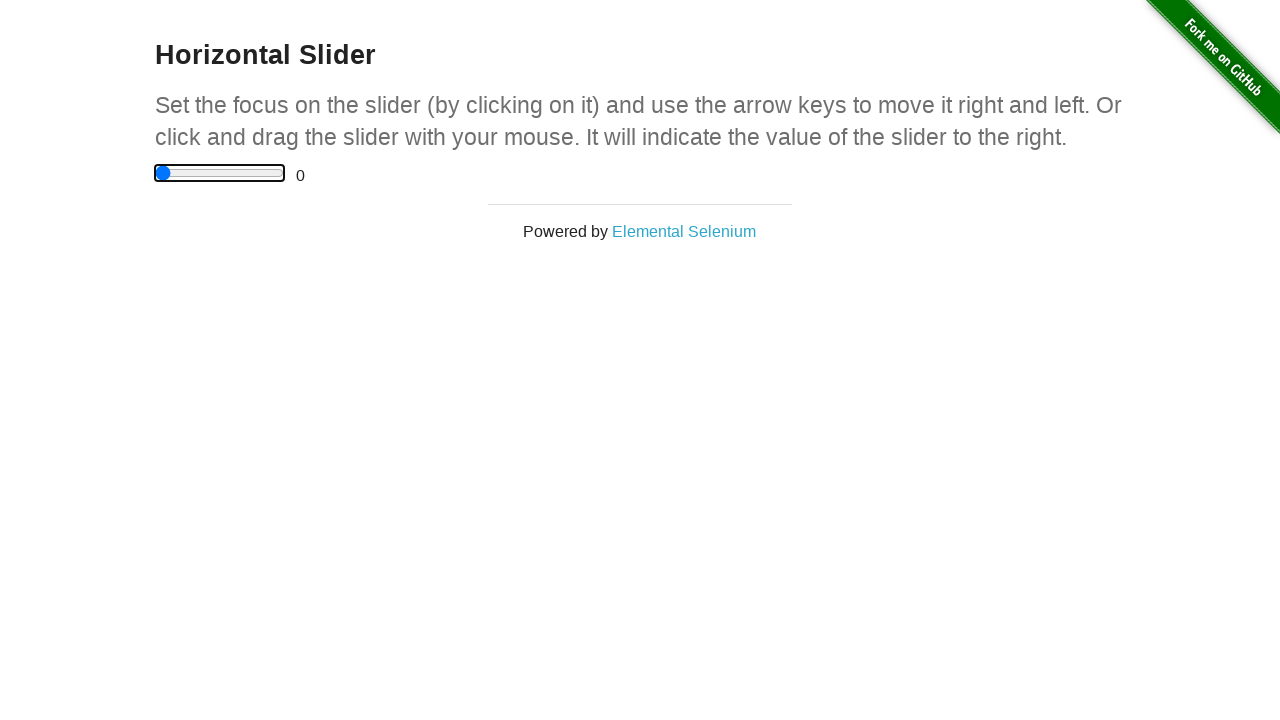

Pressed ArrowLeft once to attempt moving slider before start position on div.sliderContainer input
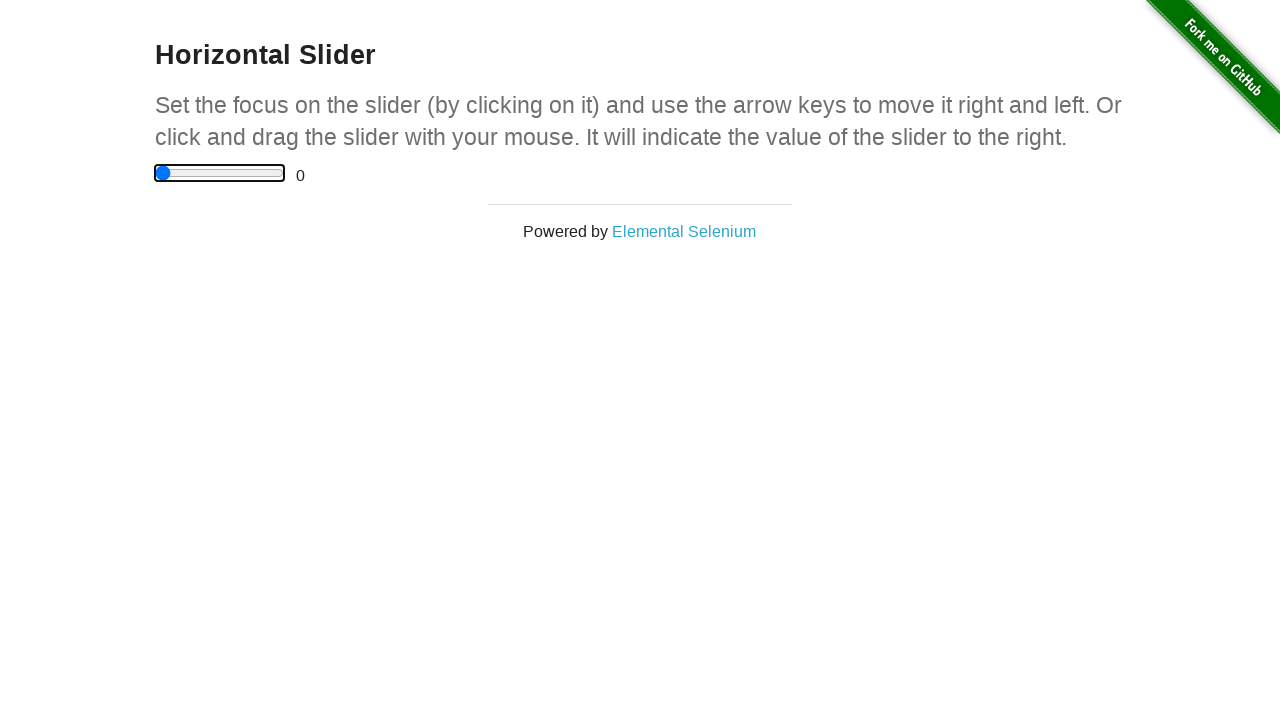

Verified slider remains at start position when attempting to move before (value = 0)
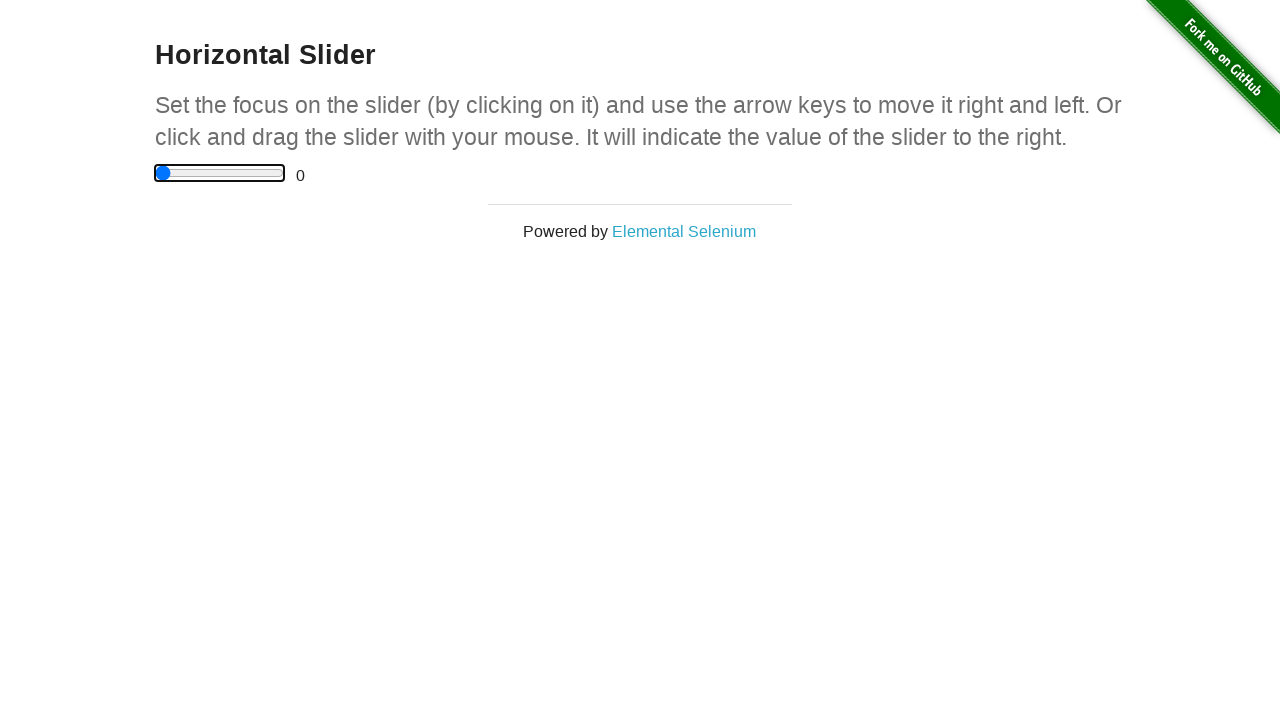

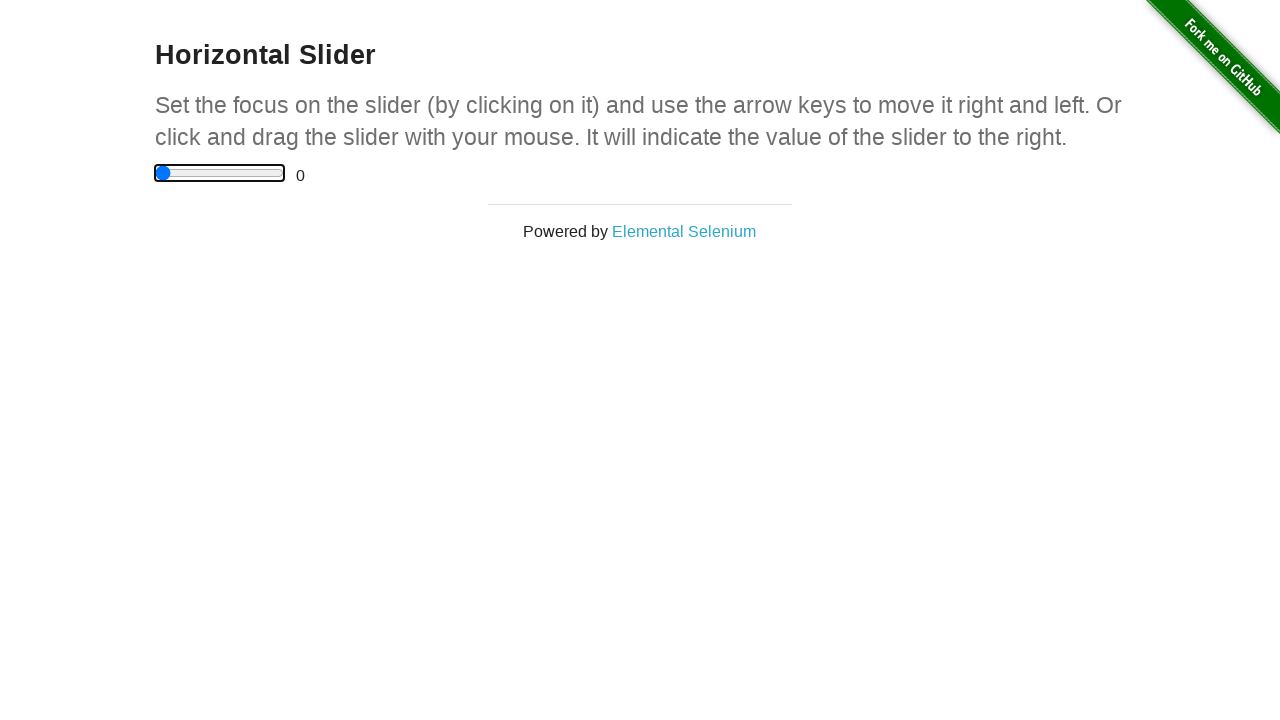